Navigates to WHO coronavirus information page and clicks on the "Find out more" button

Starting URL: https://www.who.int/health-topics/coronavirus#tab=tab_1

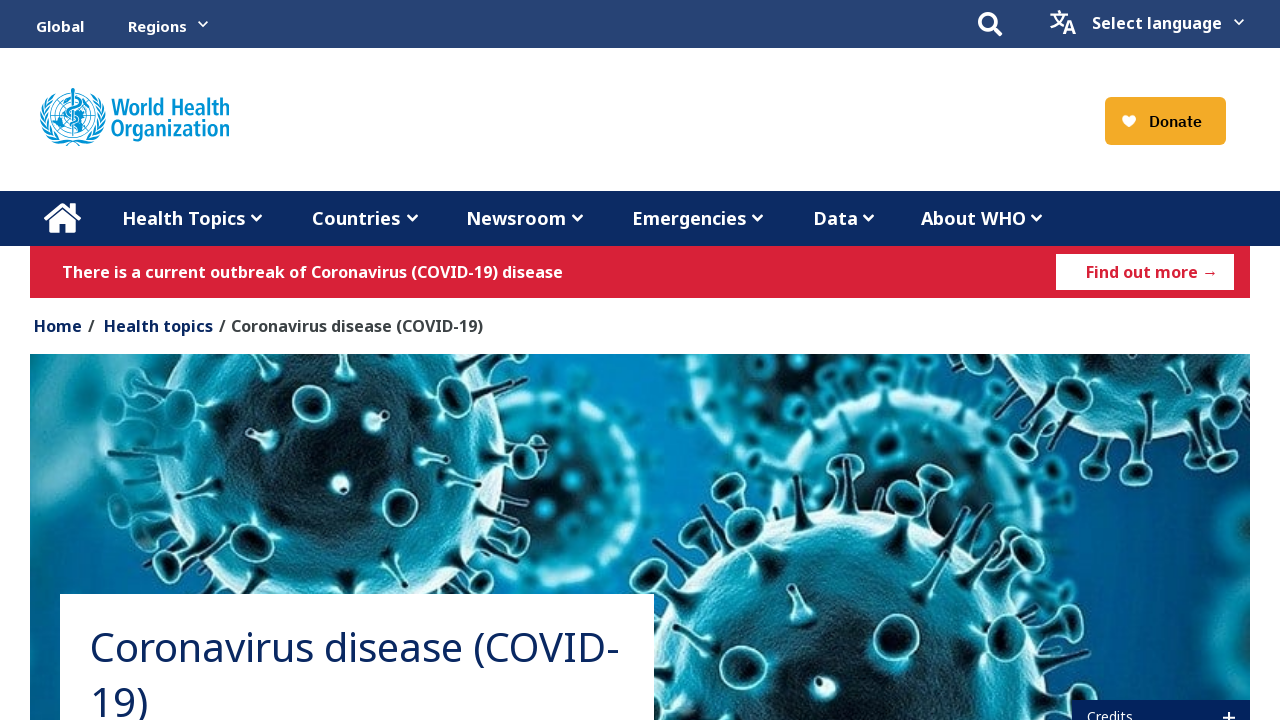

Clicked on 'Find out more' button at (1145, 272) on div.button.button-white
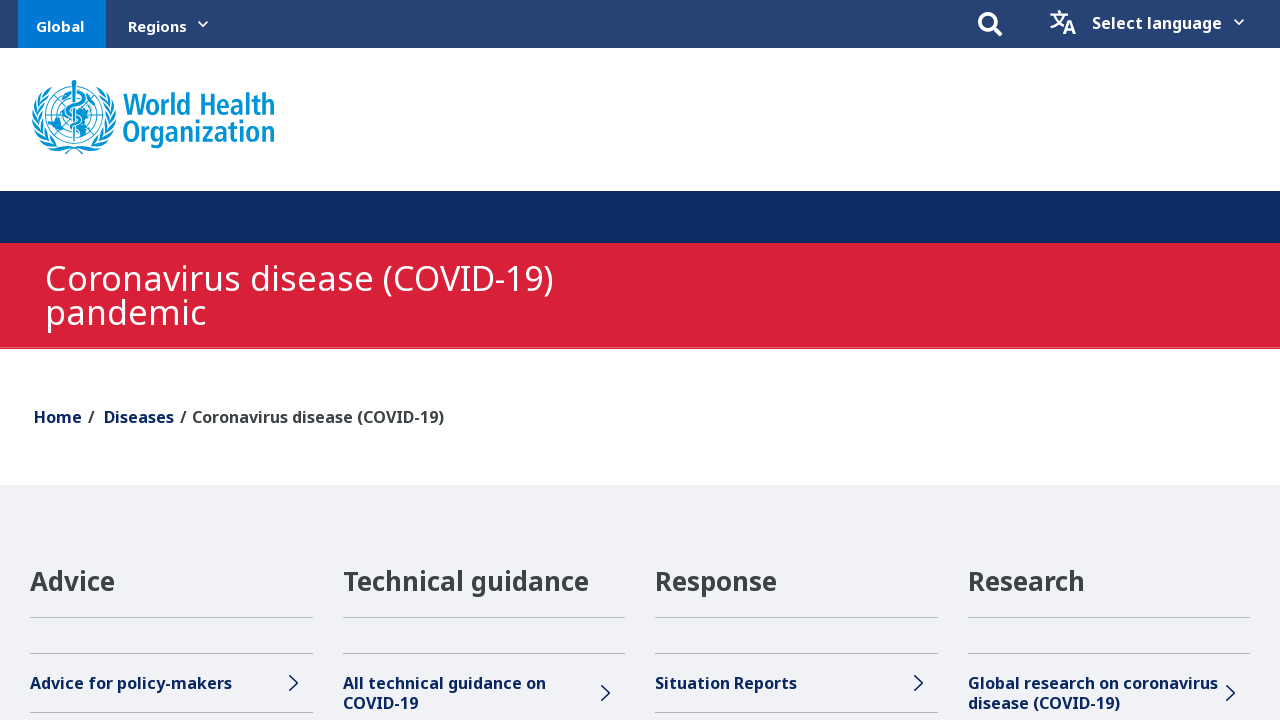

Waited for page content to load
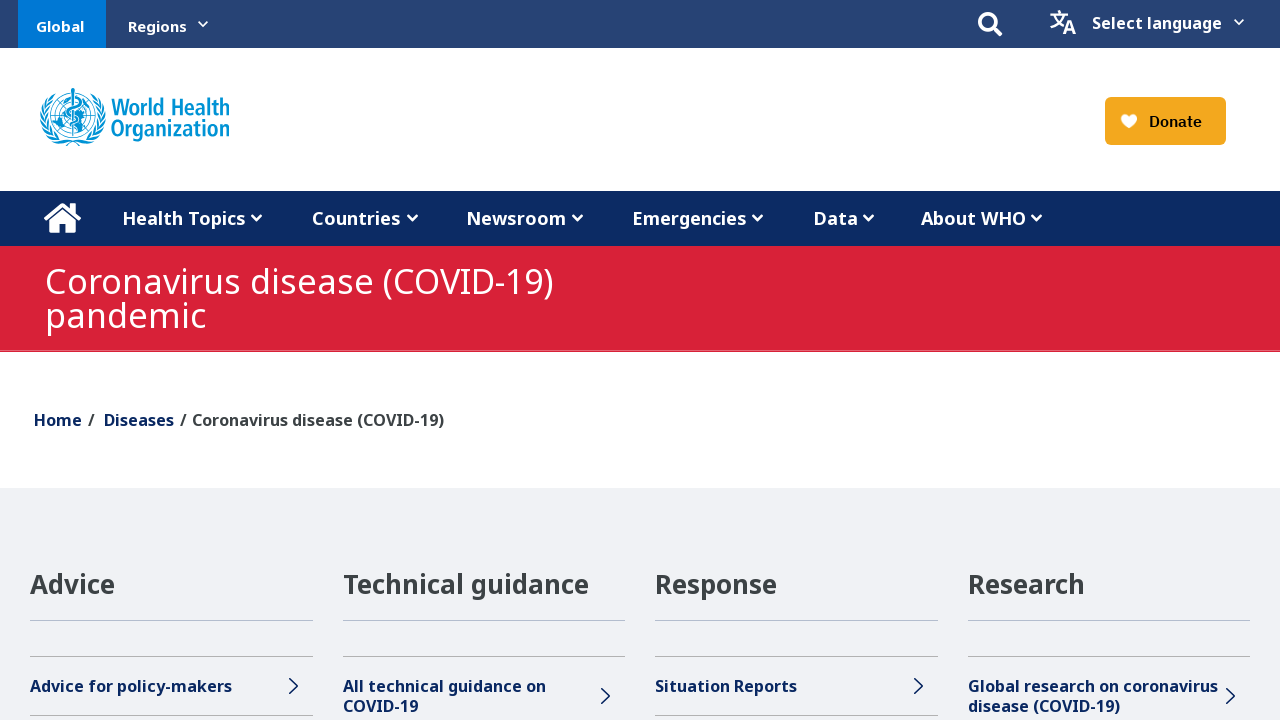

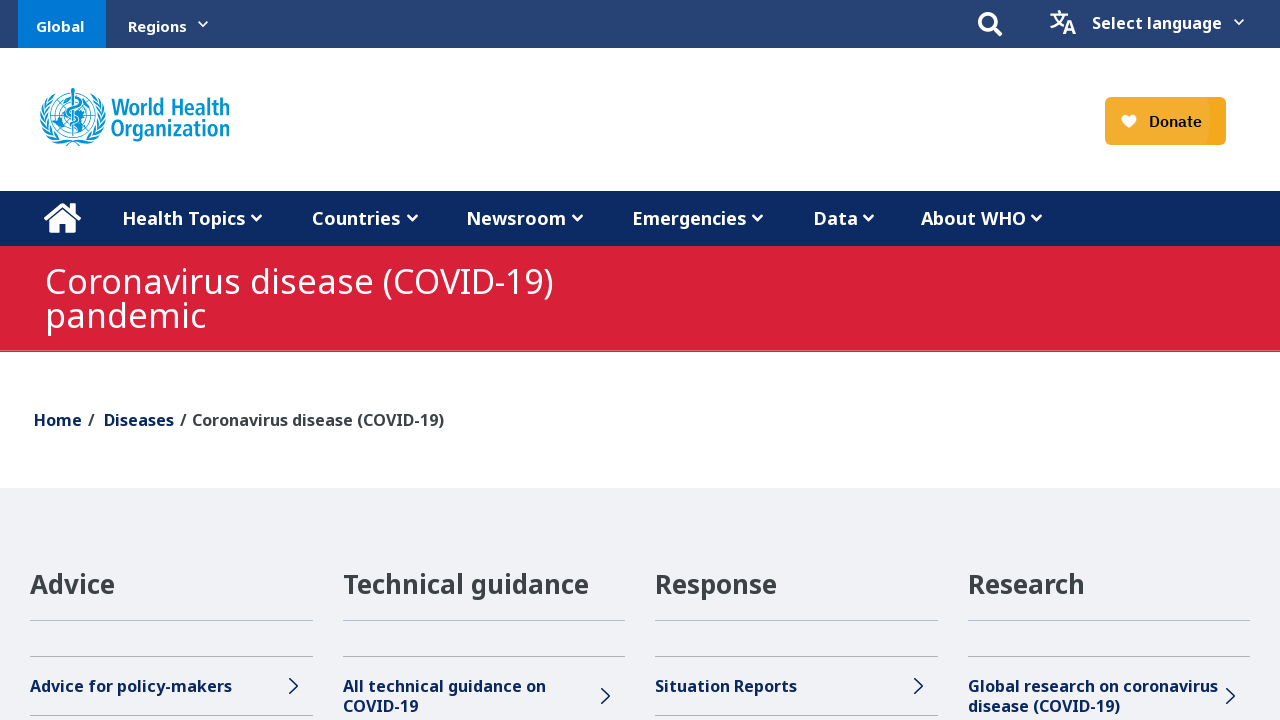